Tests deleting a task on the Completed filter using the destroy button

Starting URL: https://todomvc4tasj.herokuapp.com/#/completed

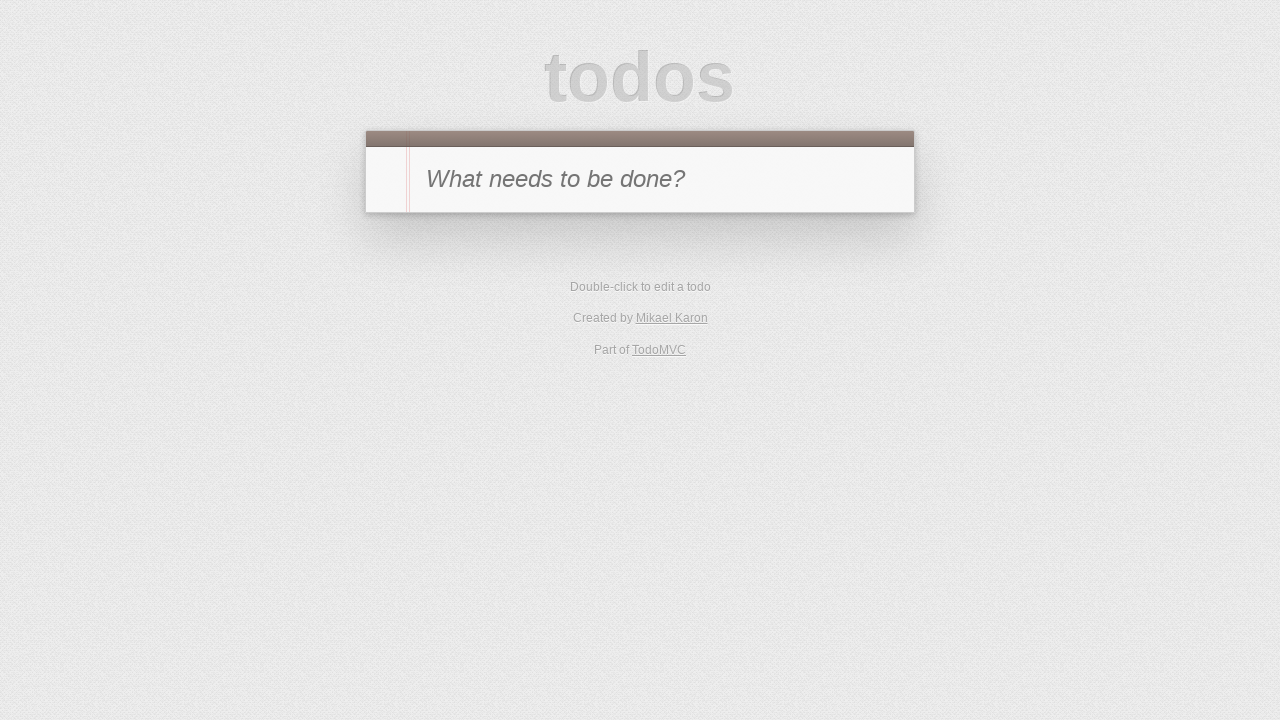

Set localStorage with a completed task
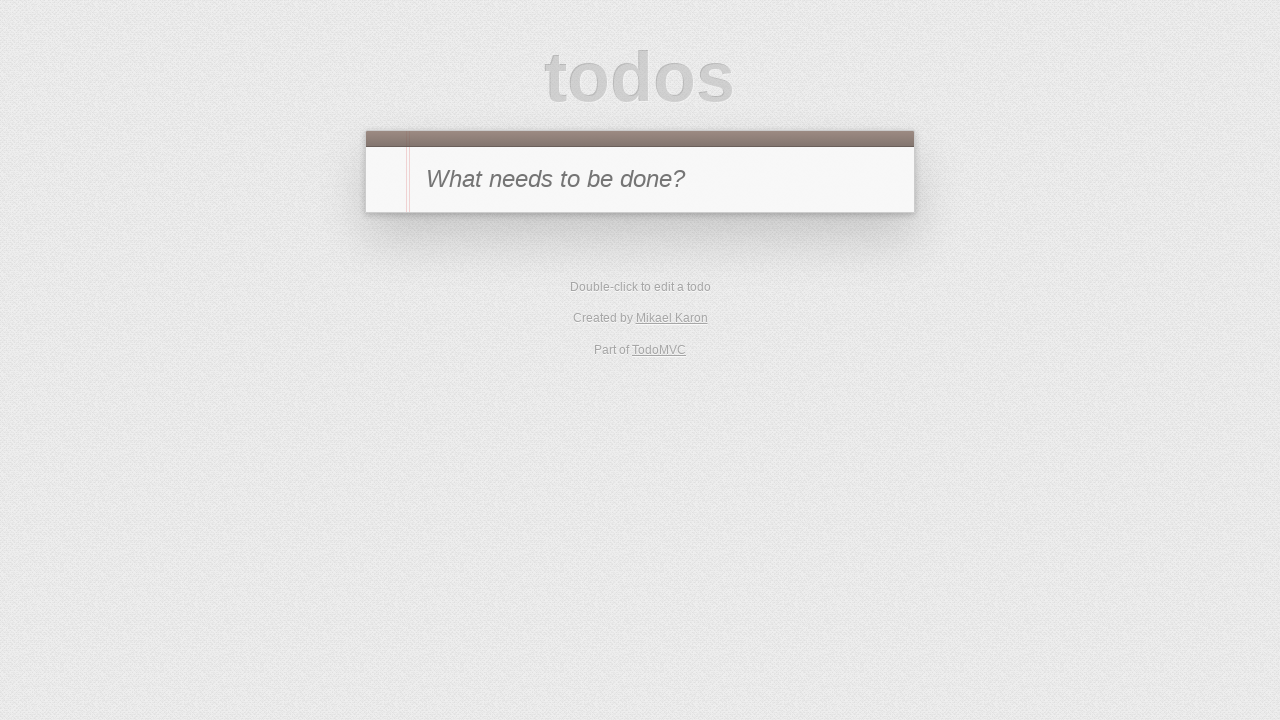

Reloaded page to load task from localStorage
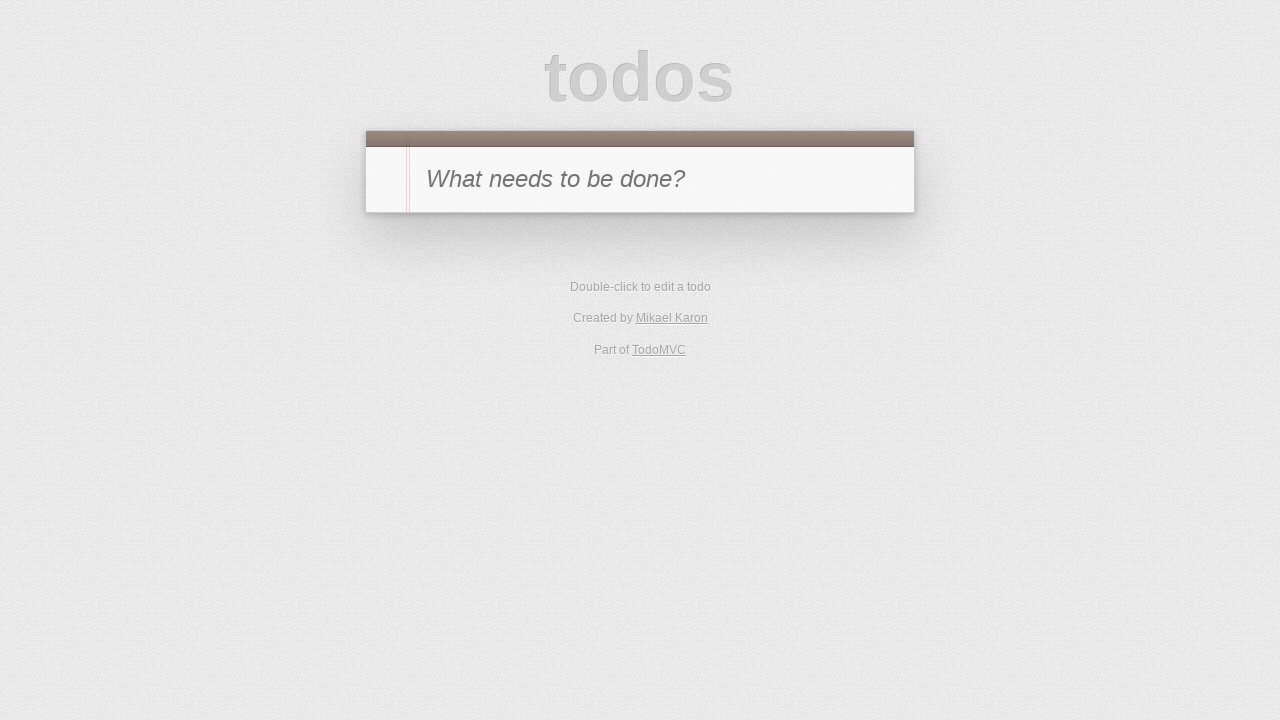

Hovered over task in completed filter at (640, 242) on #todo-list li
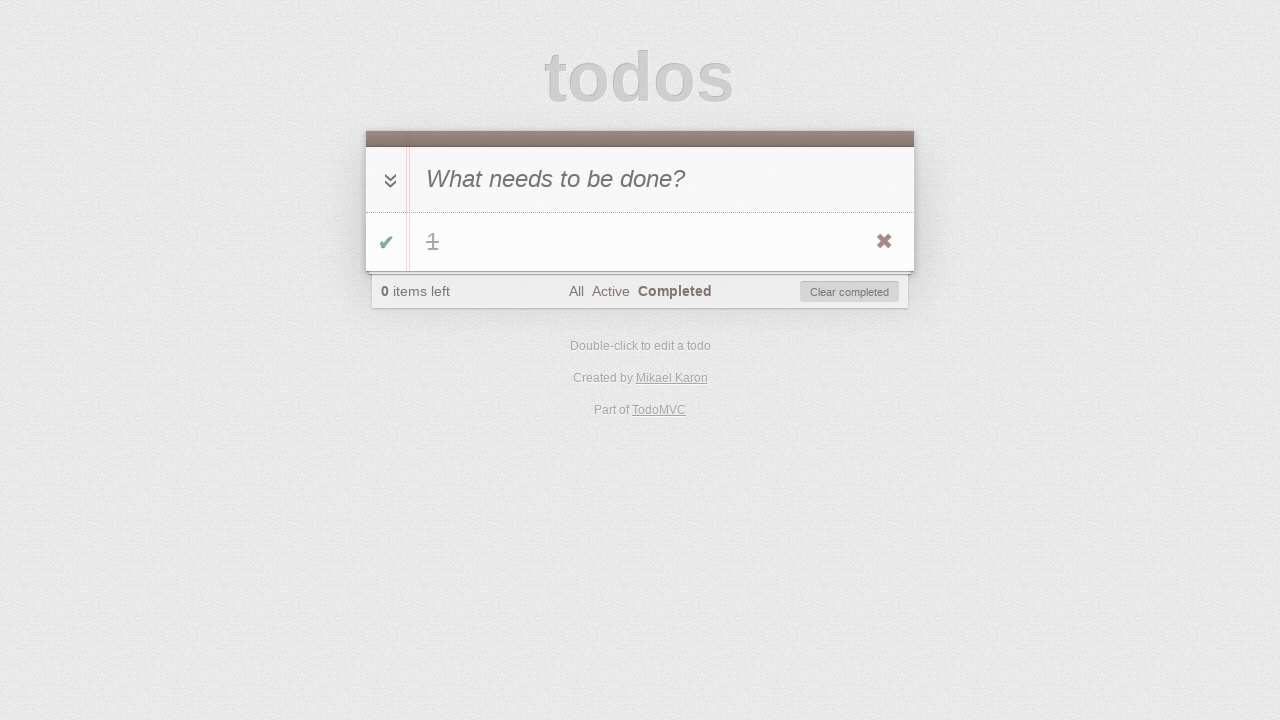

Clicked destroy button to delete the completed task at (884, 242) on #todo-list li .destroy
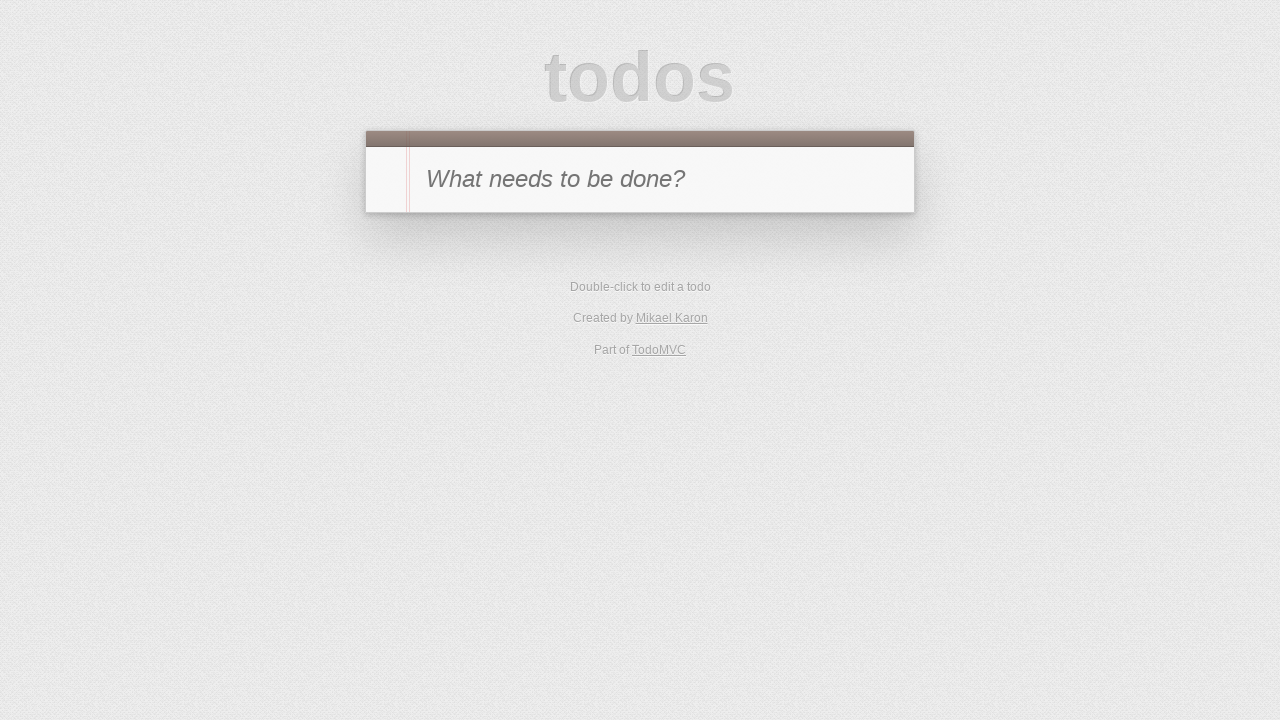

Verified task was deleted - task list is now empty
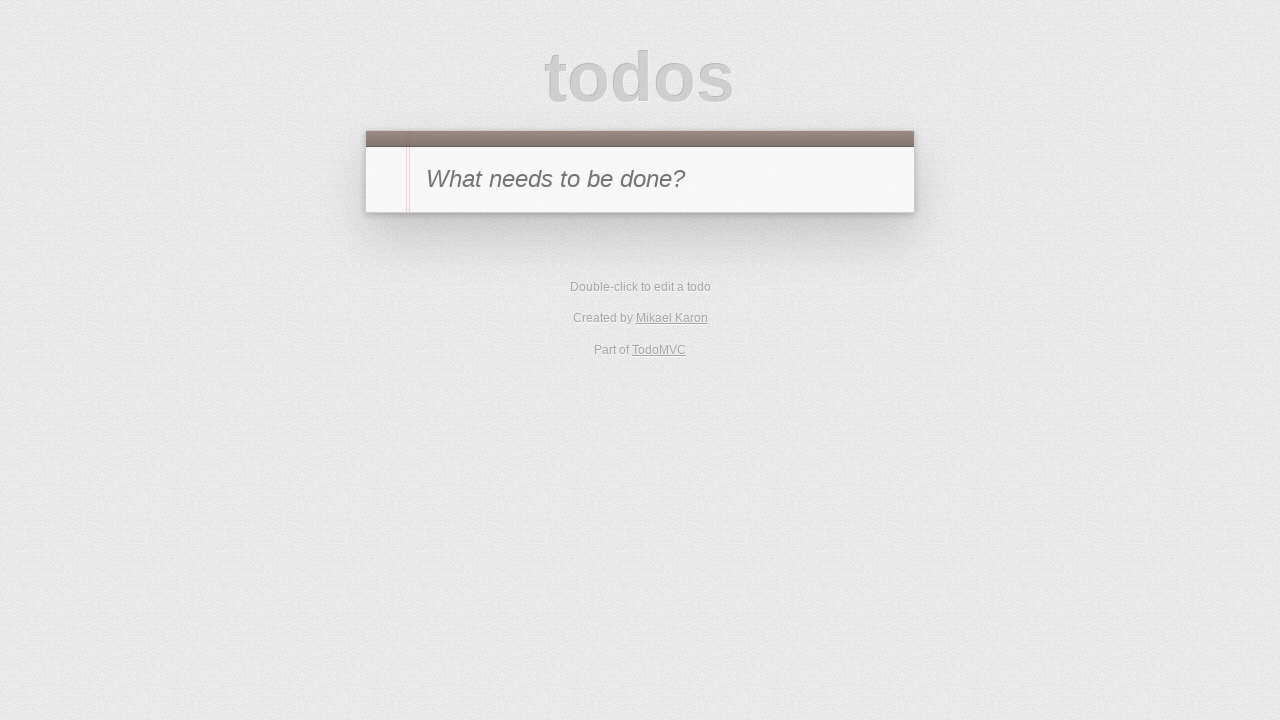

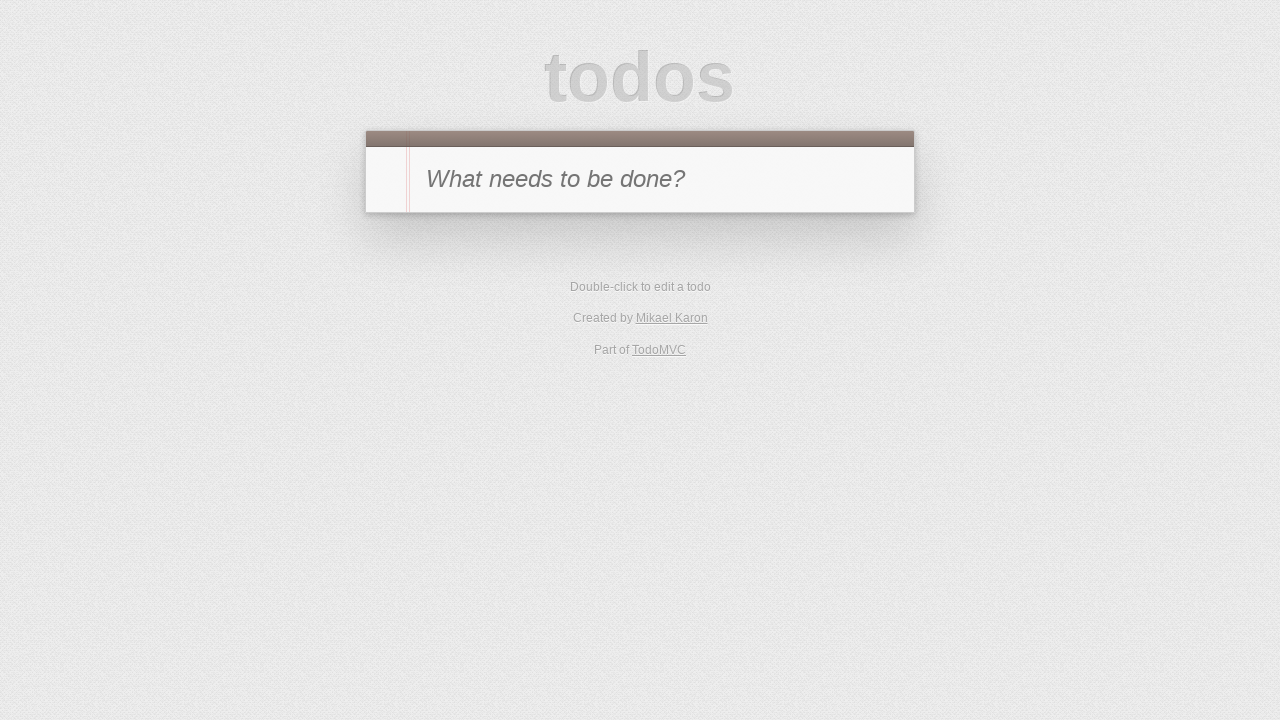